Tests the add and remove elements functionality by clicking the Add Element button to create an element, then clicking the newly created element to remove it

Starting URL: http://the-internet.herokuapp.com/add_remove_elements/

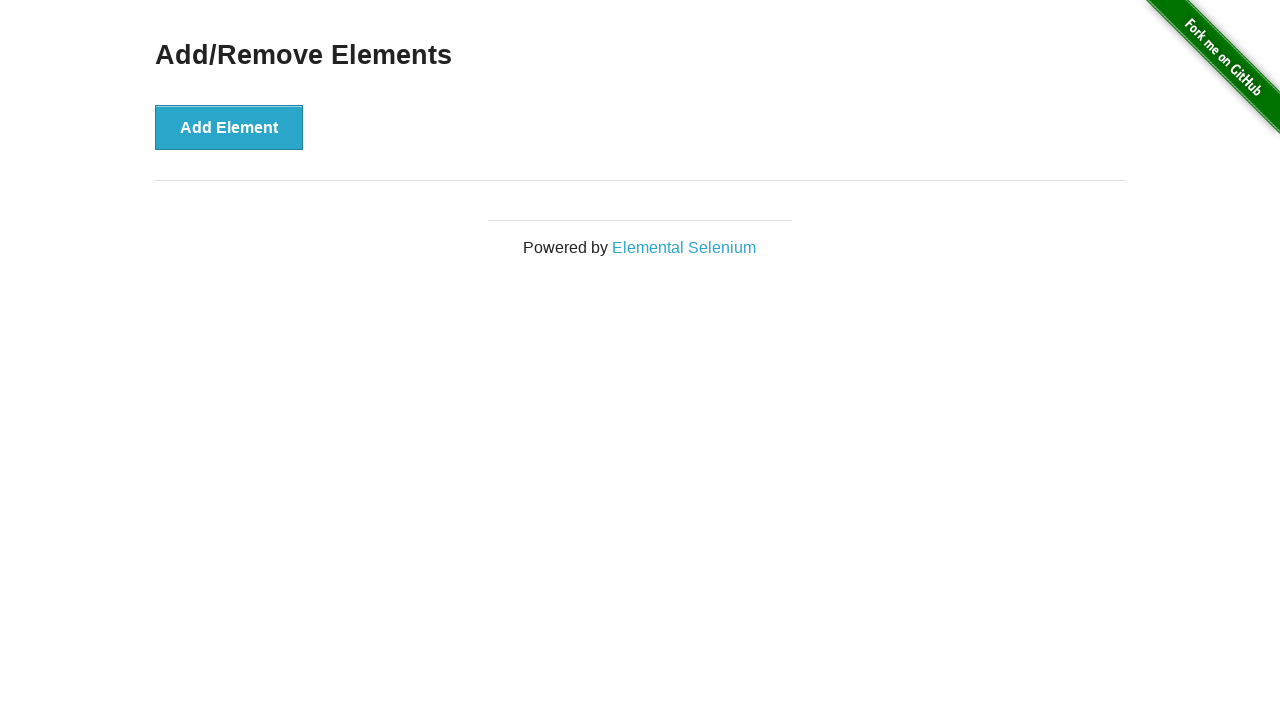

Clicked Add Element button to create a new element at (229, 127) on button:has-text('Add Element')
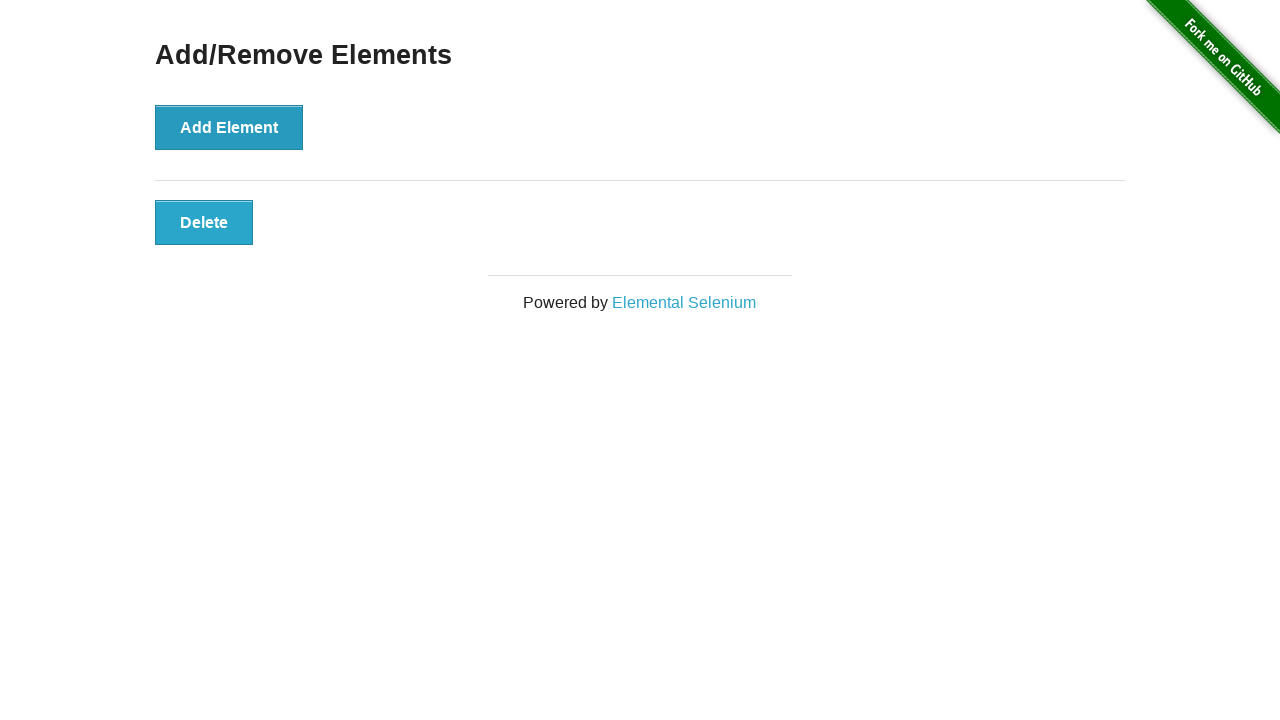

Clicked the newly created element to remove it at (204, 222) on button.added-manually
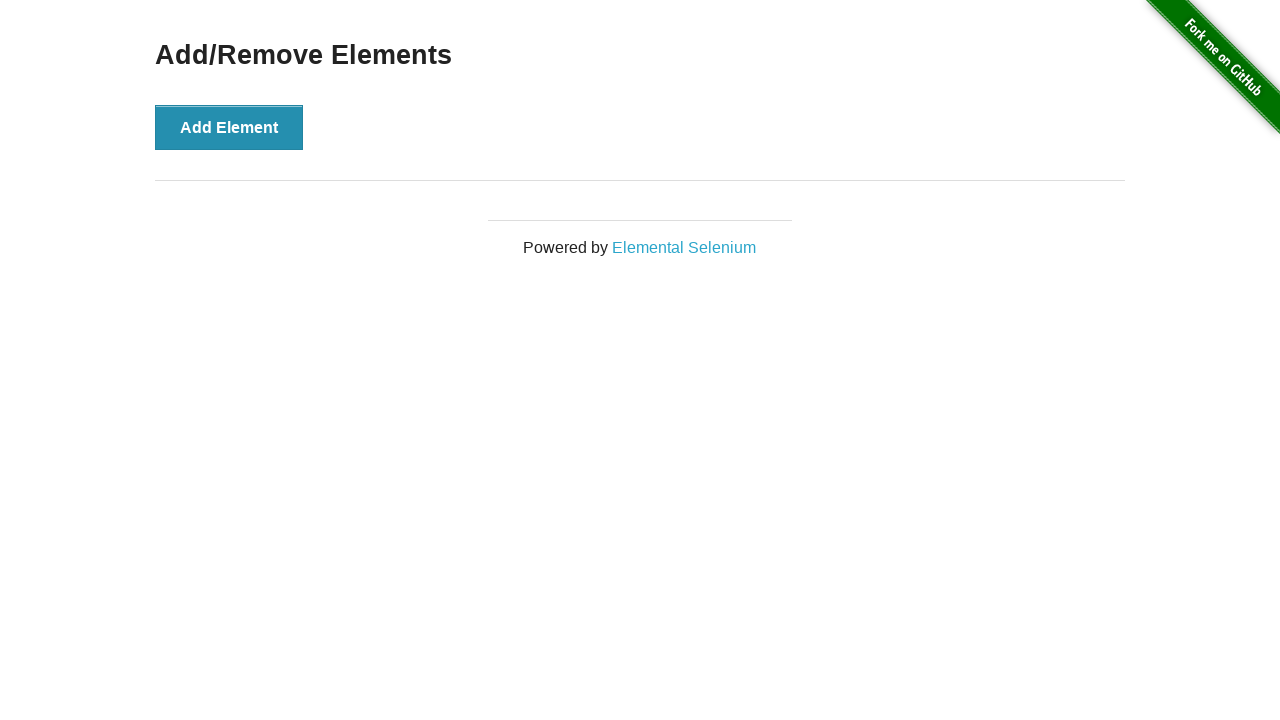

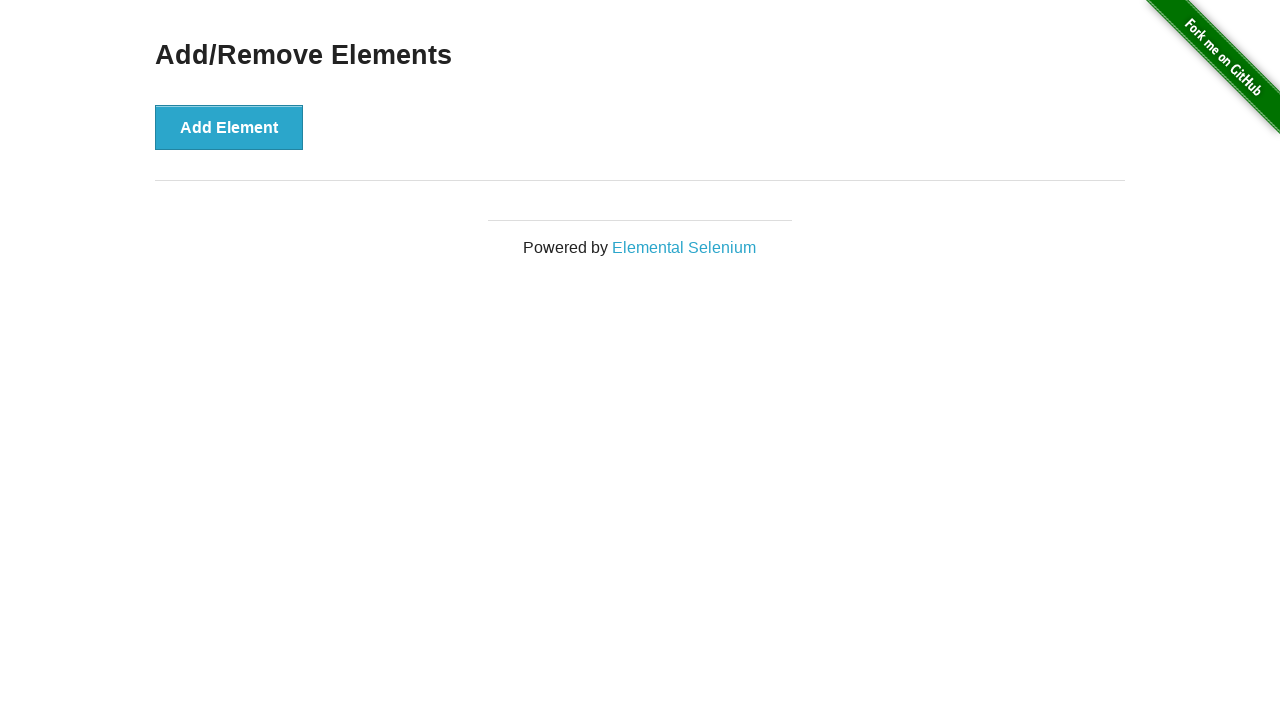